Navigates to a Java guide website and clicks on a "click here" link element on the page

Starting URL: https://javaguide.technologychannel.org/

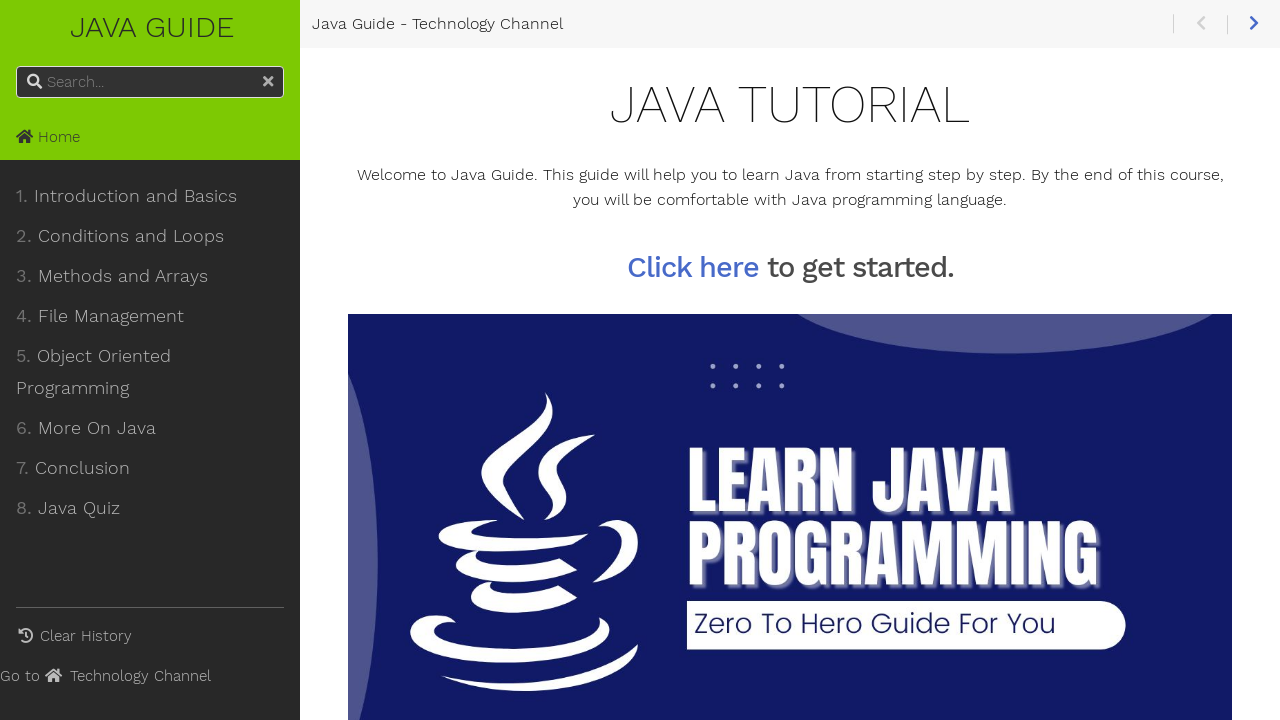

Navigated to Java guide website
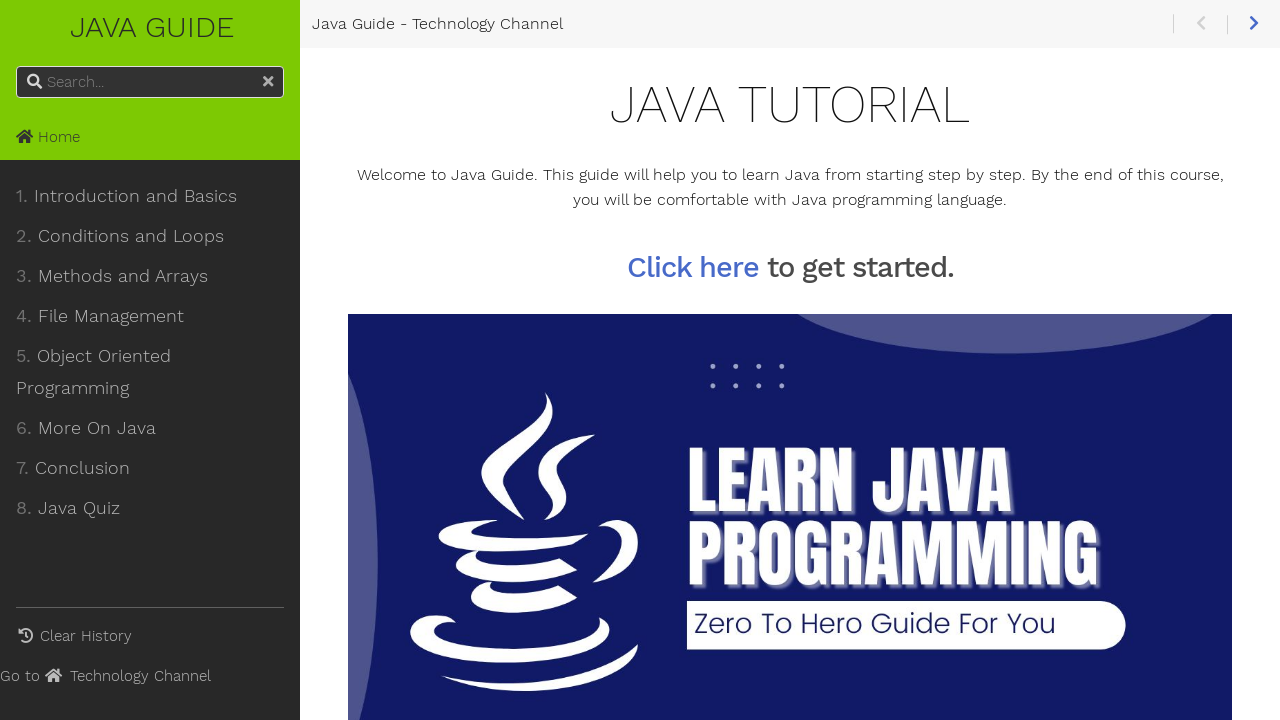

Clicked on the 'click here' link element at (692, 268) on xpath=//*[@id='body-inner']/div[1]/h3/a
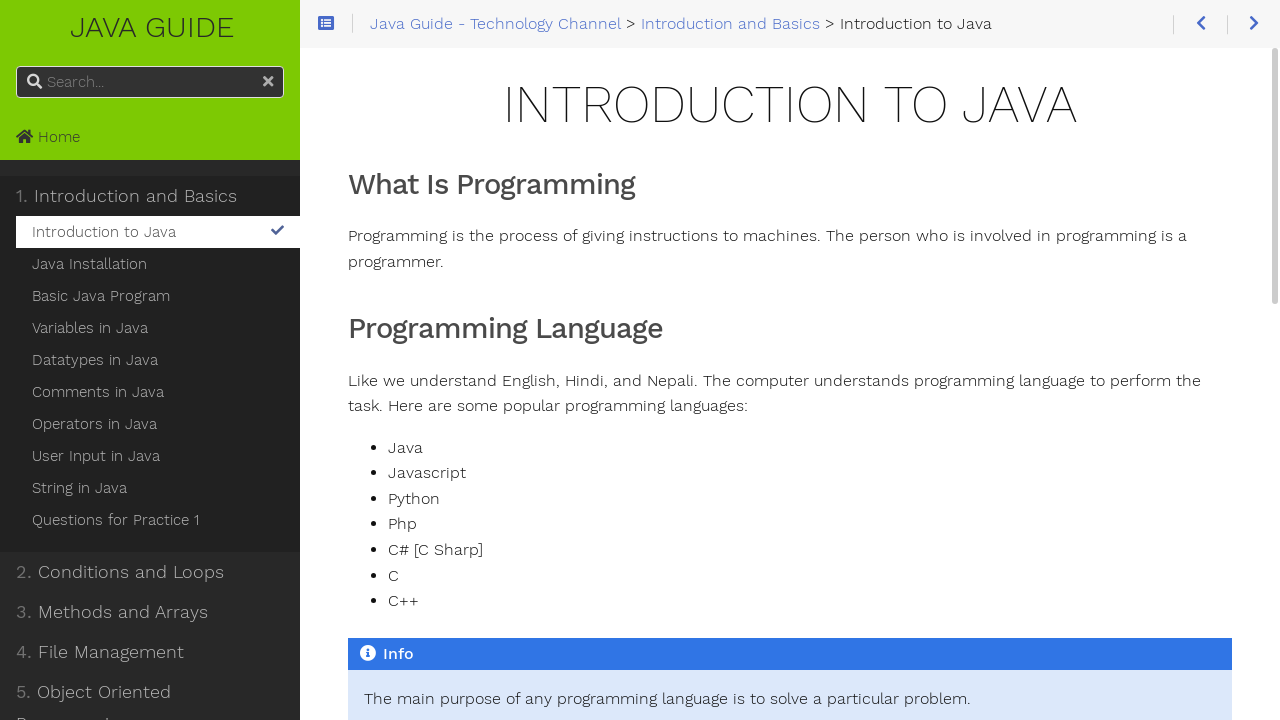

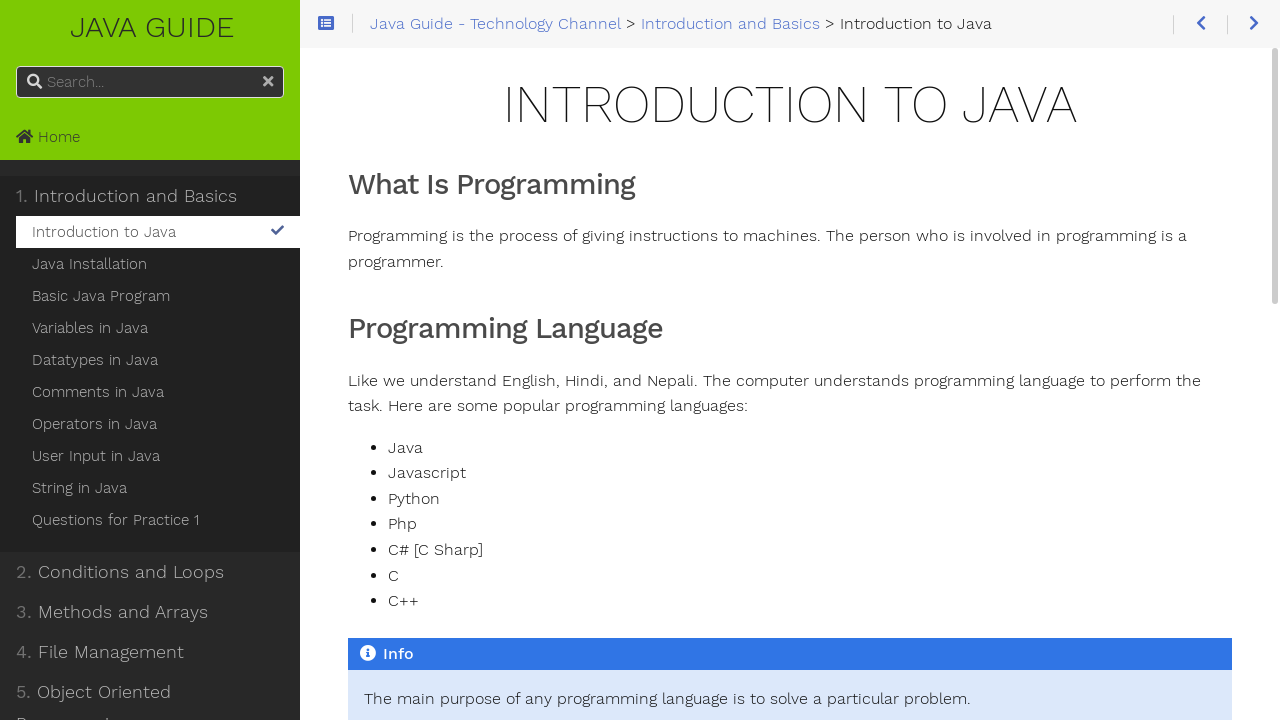